Tests scrolling to a specific iframe element on the page using scroll-to-element functionality

Starting URL: https://www.selenium.dev/selenium/web/scrolling_tests/frame_with_nested_scrolling_frame_out_of_view.html

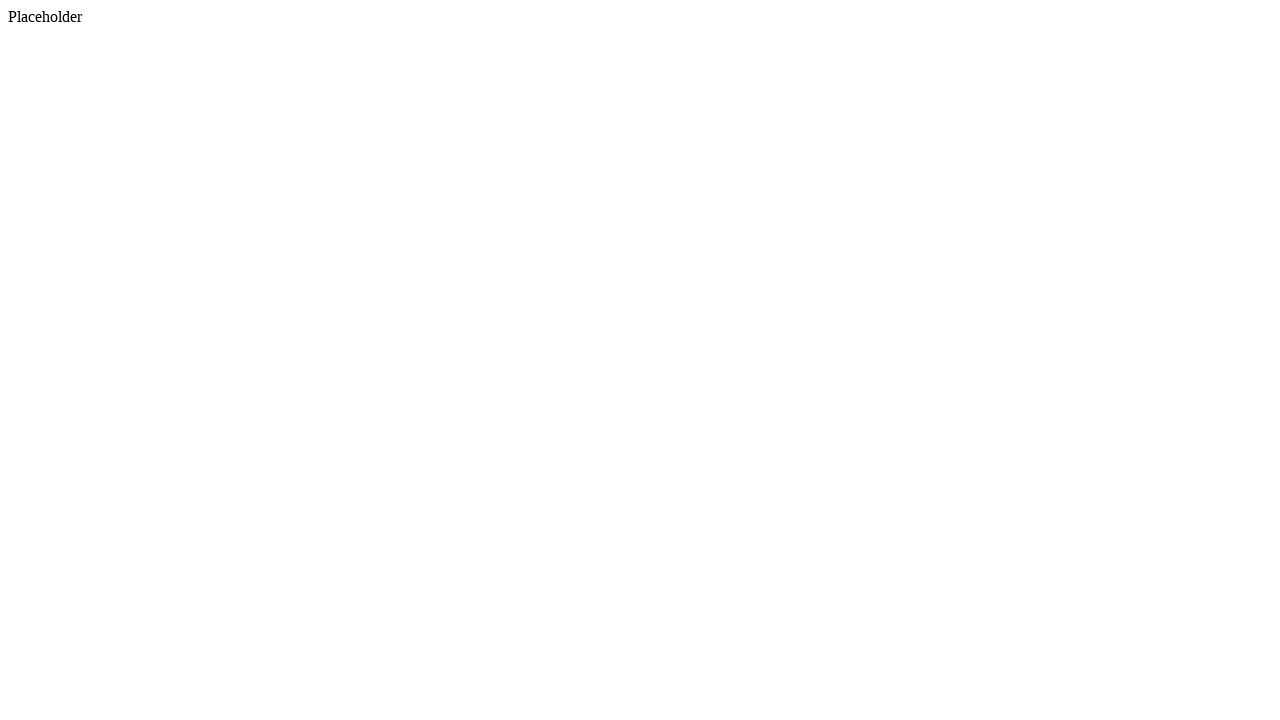

Located iframe element with name 'nested_scrolling_frame'
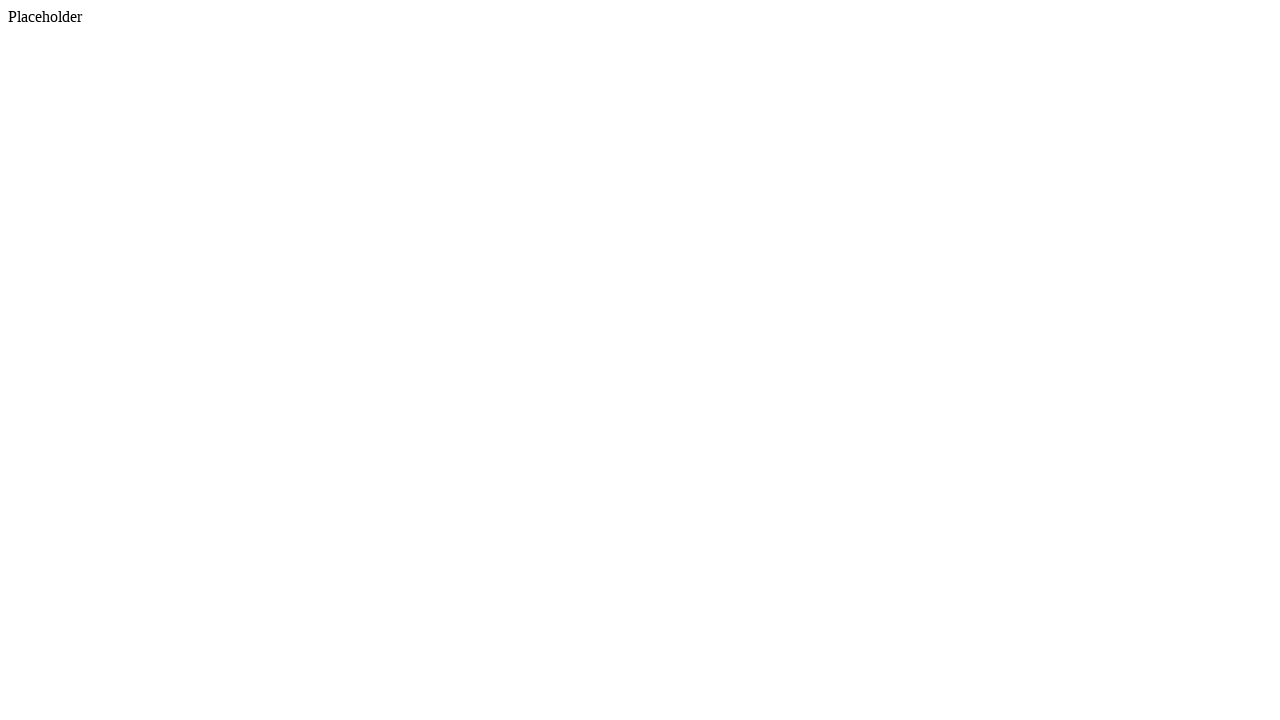

Scrolled to iframe element using scroll-to-element functionality
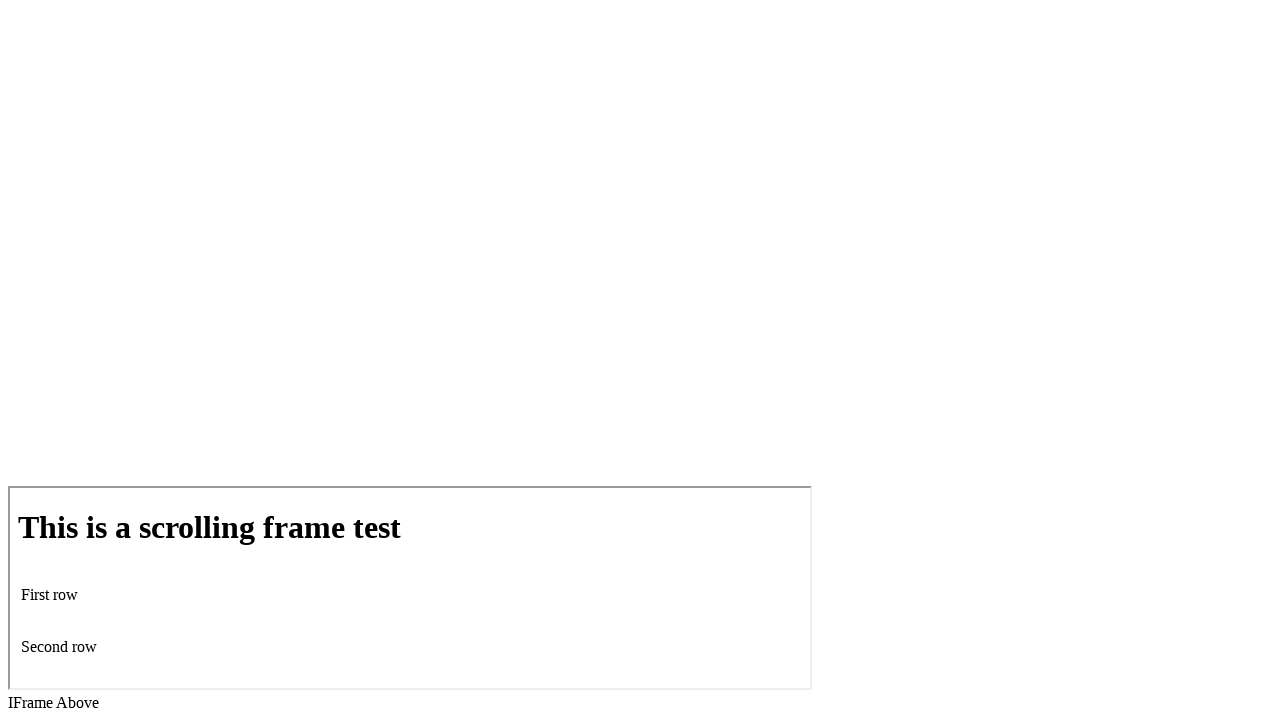

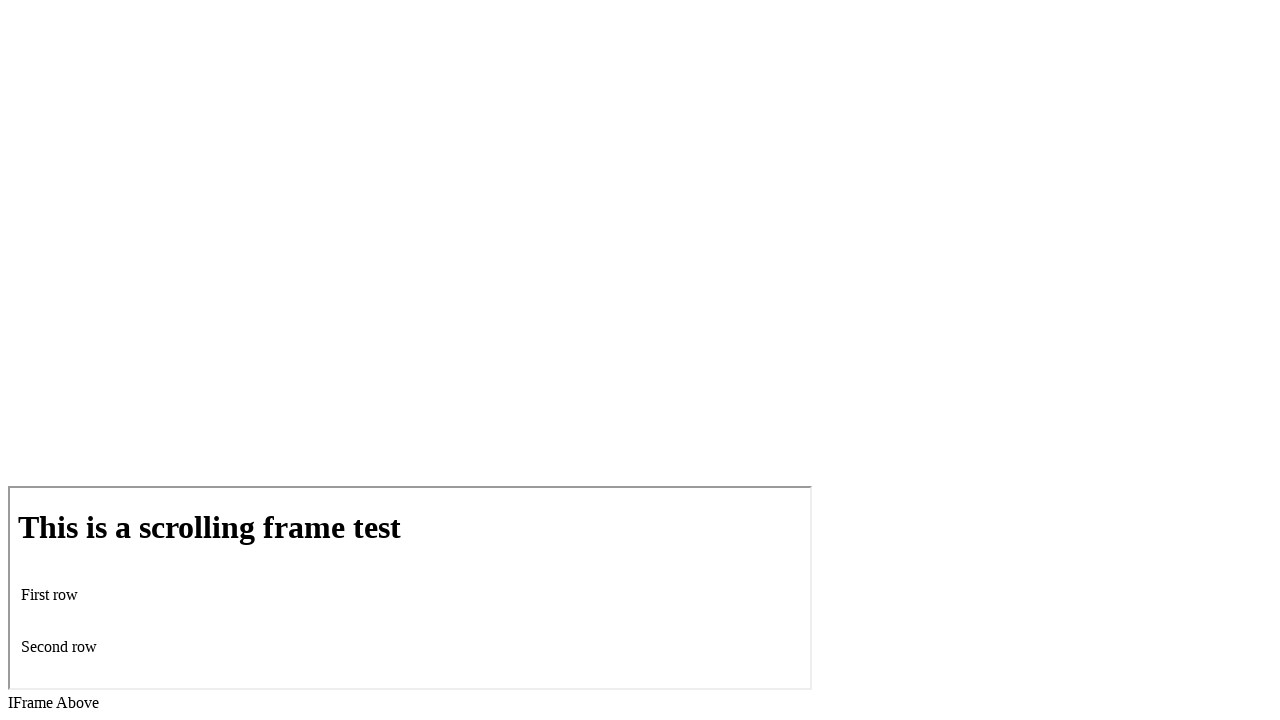